Tests mouse input events on a training page by performing single click, double click, and right-click (context click) actions, verifying the cube side changes after each action.

Starting URL: https://v1.training-support.net/selenium/input-events

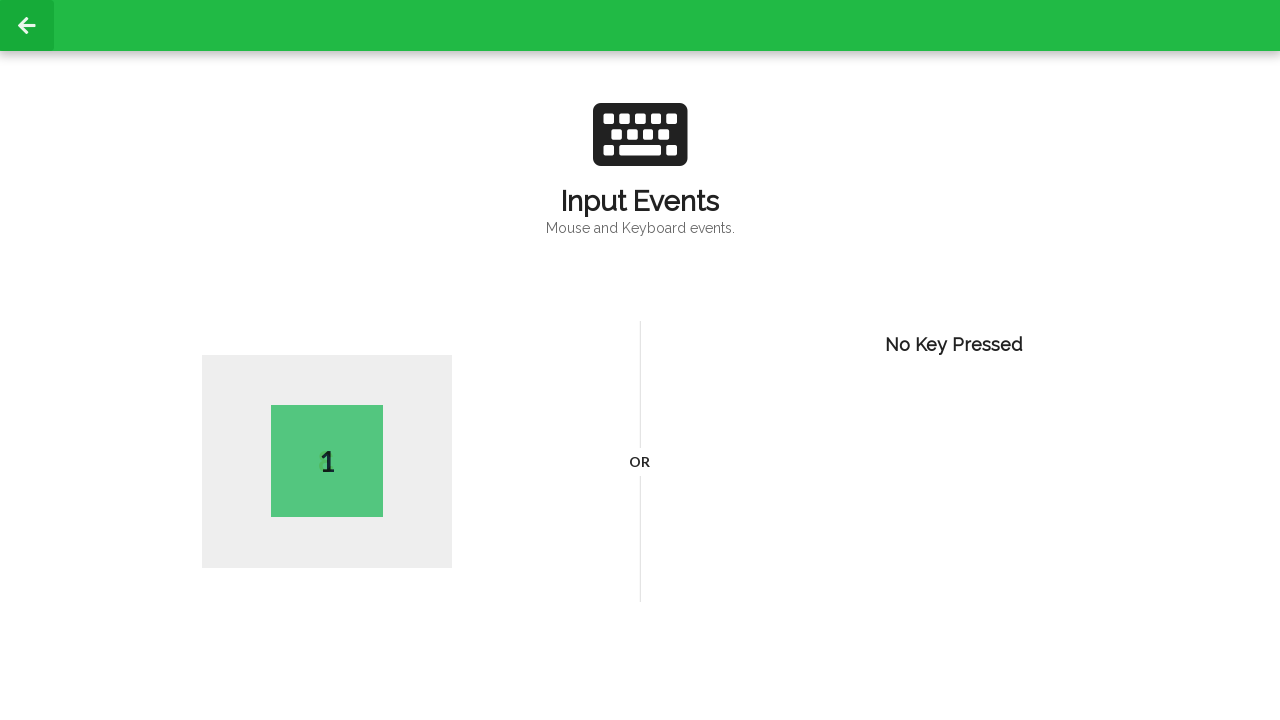

Navigated to input events training page
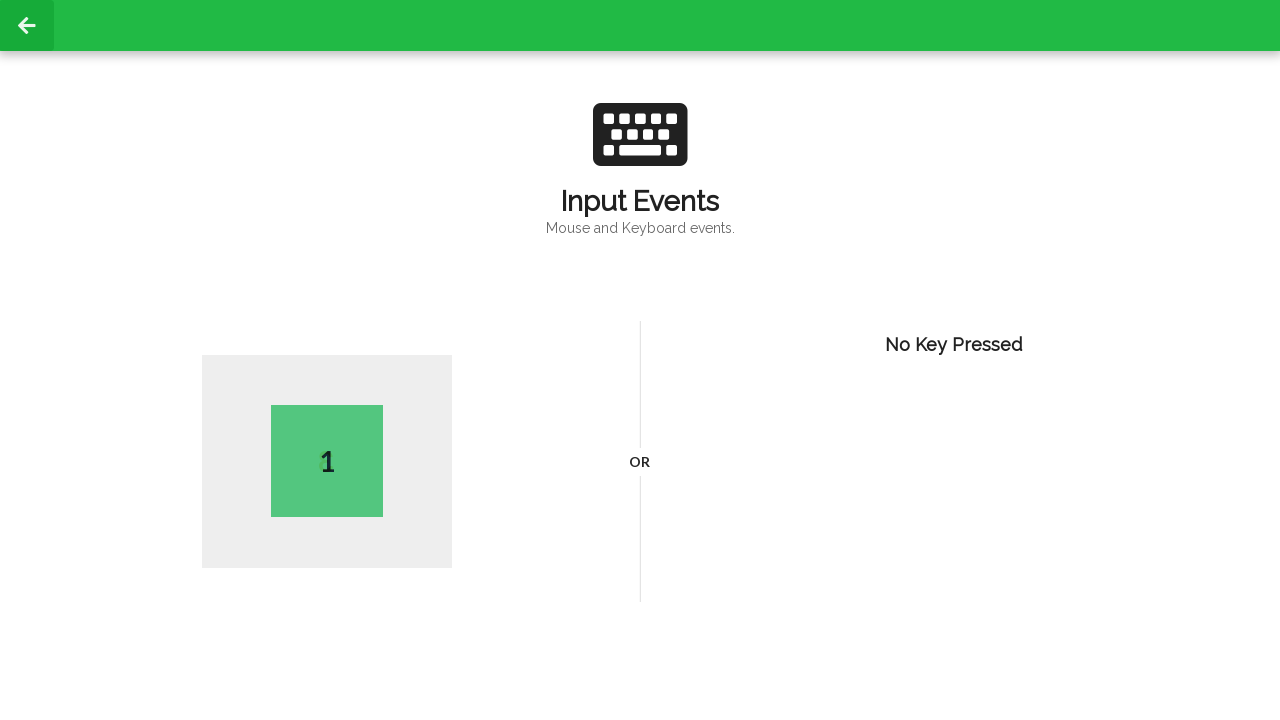

Performed single click on body at (640, 360) on body
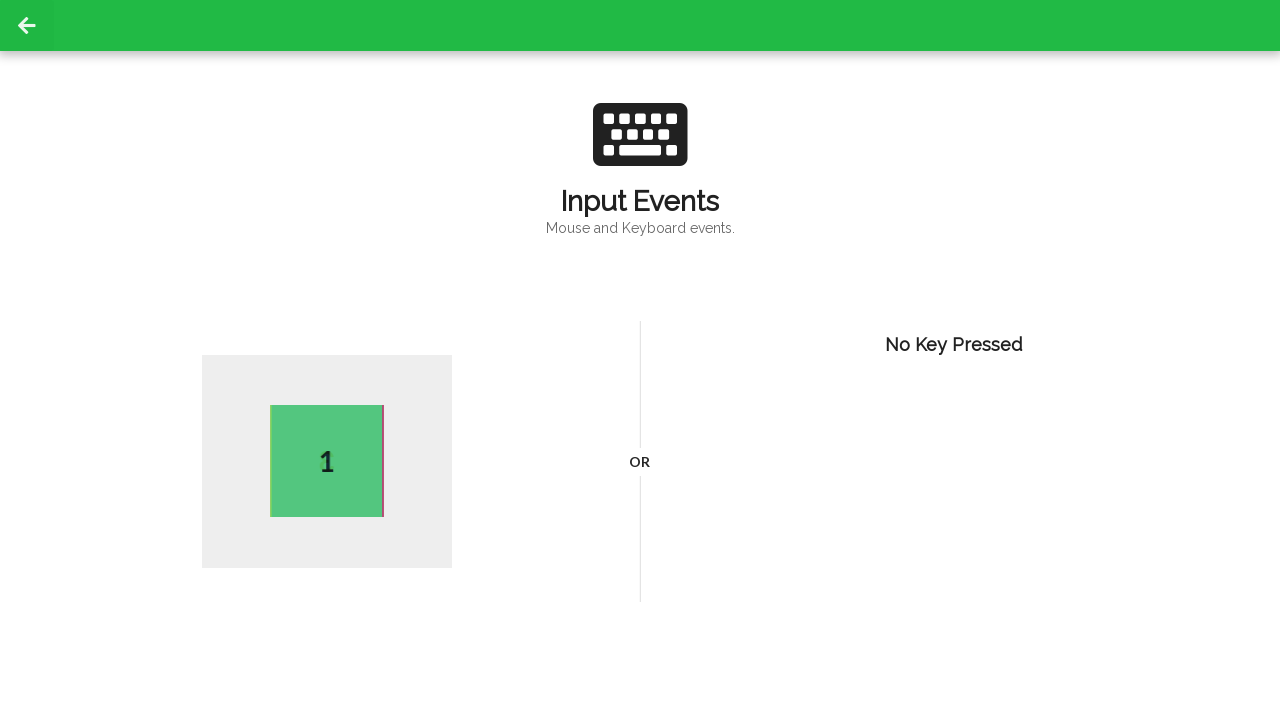

Verified active cube side is visible after single click
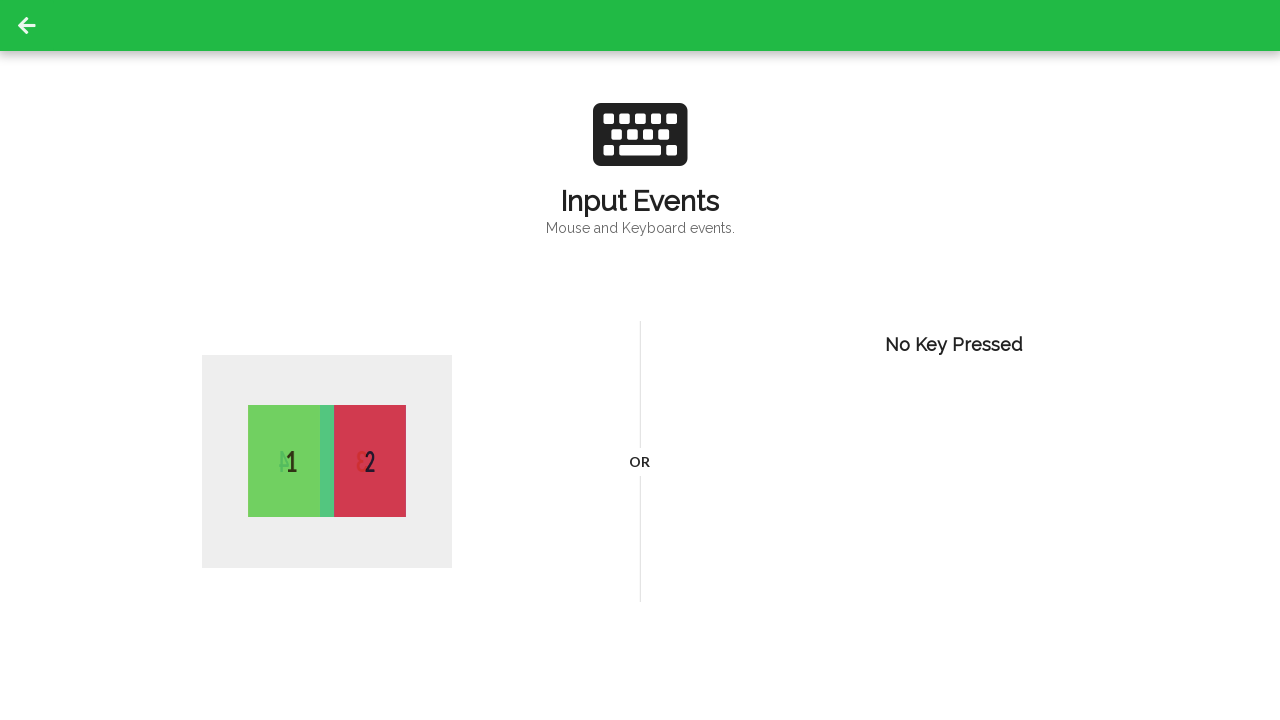

Performed double click on body at (640, 360) on body
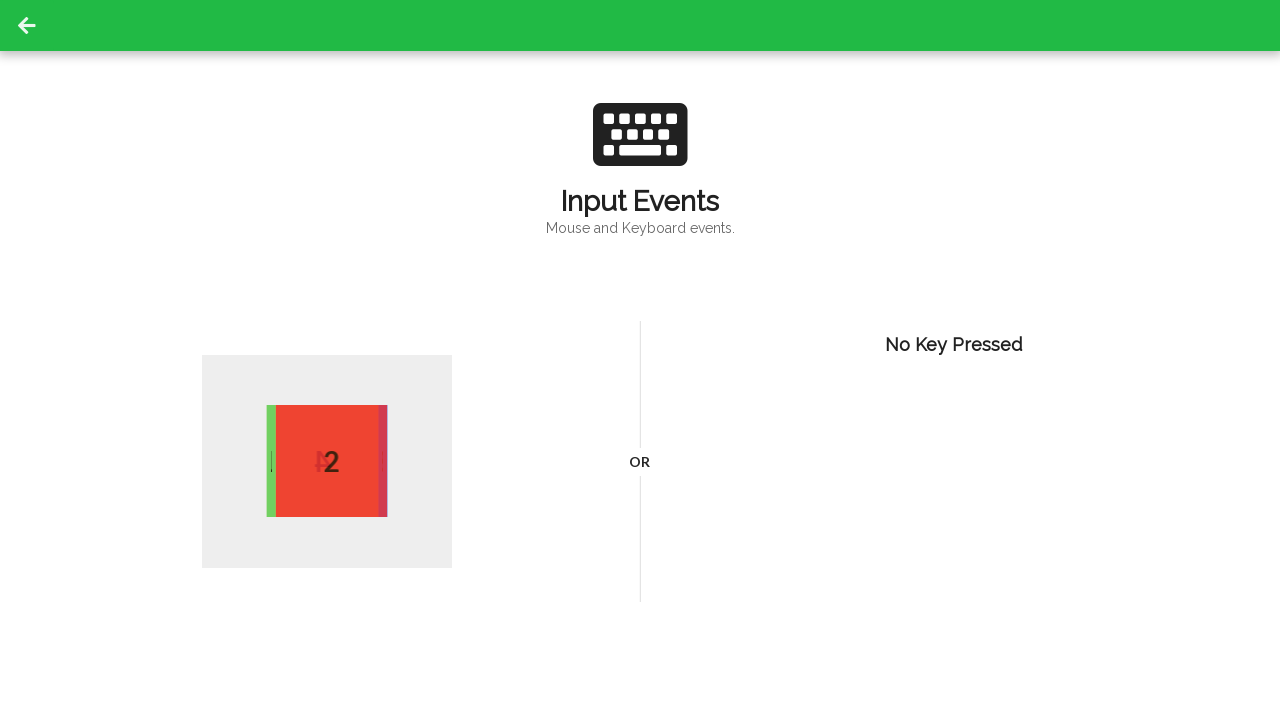

Verified cube side updated after double click
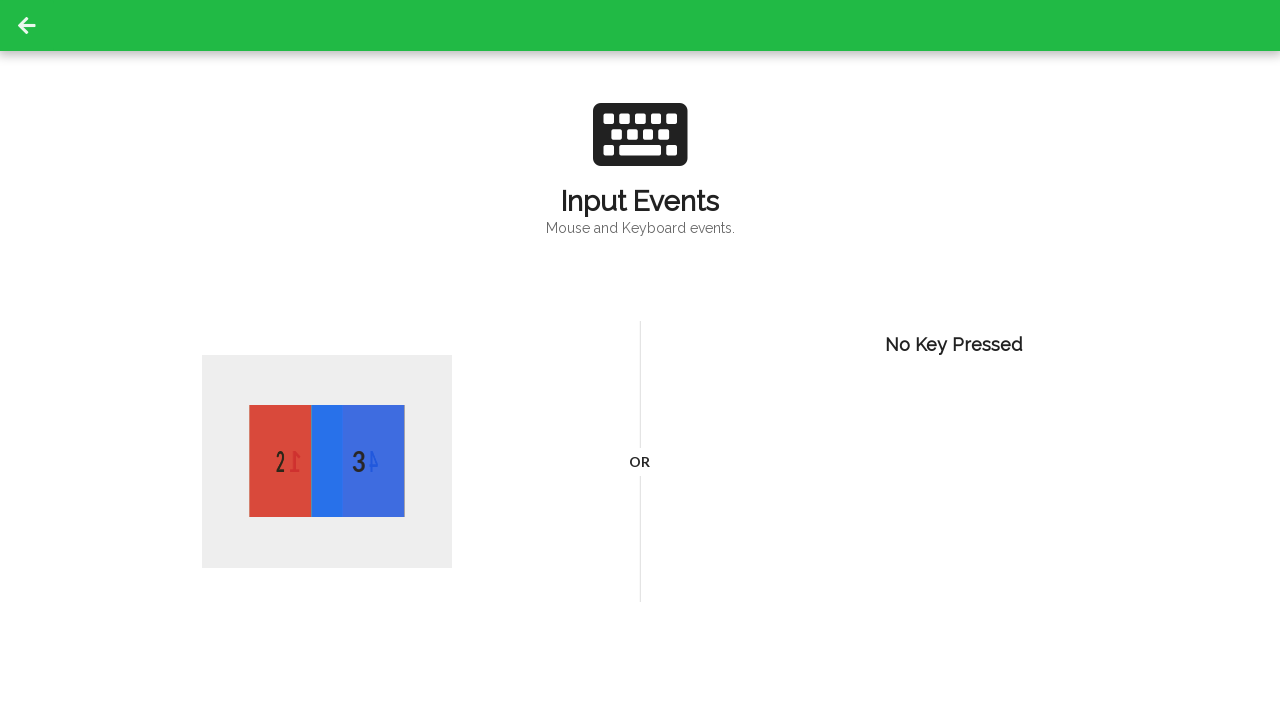

Performed right-click (context click) on body at (640, 360) on body
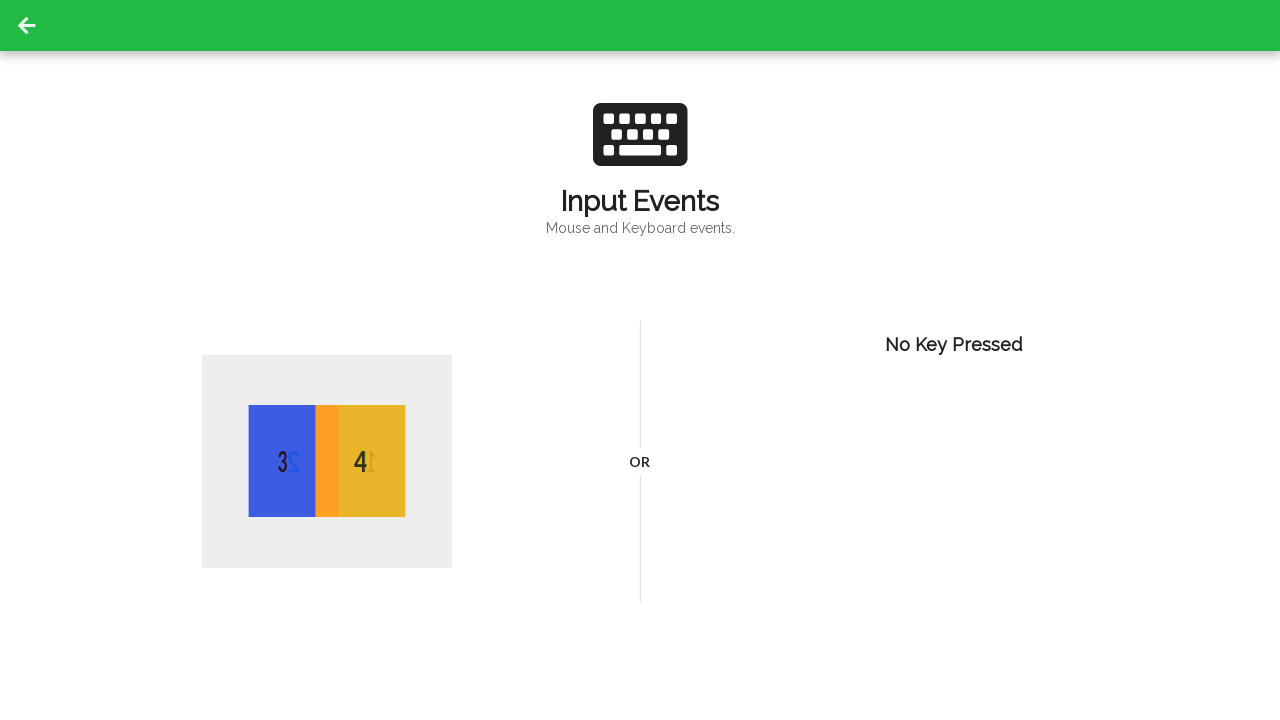

Verified cube side updated after right-click
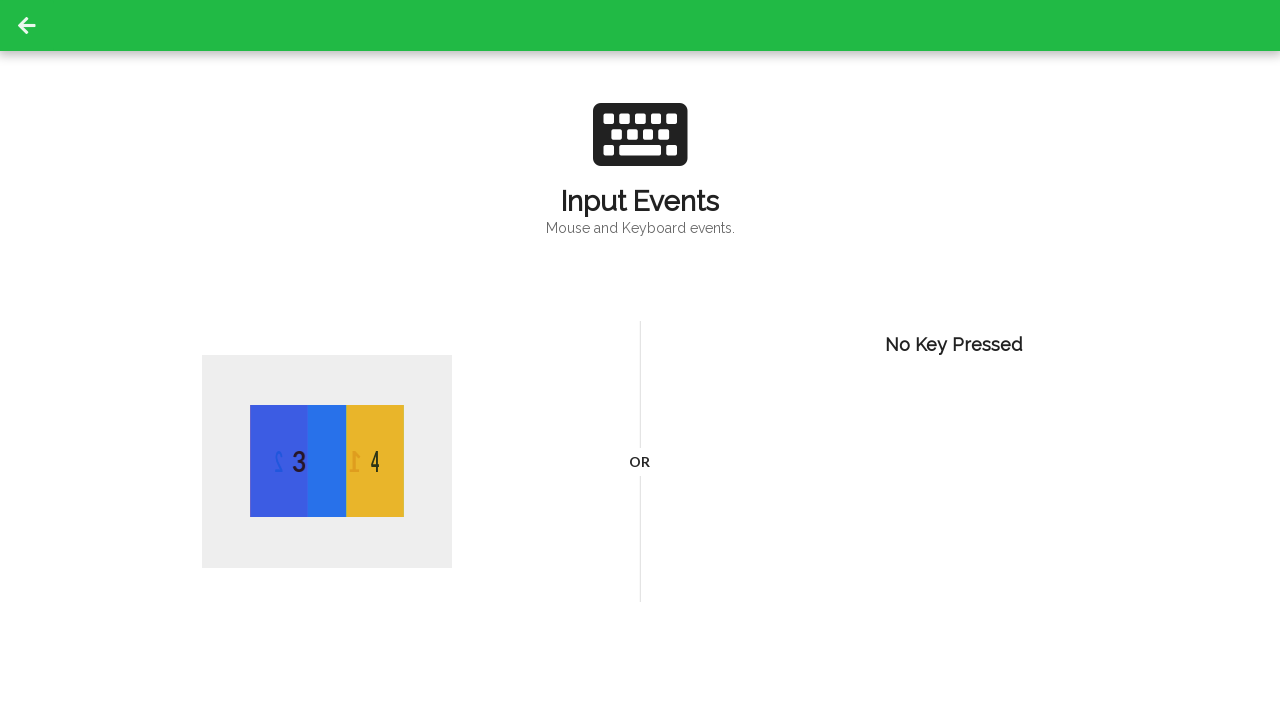

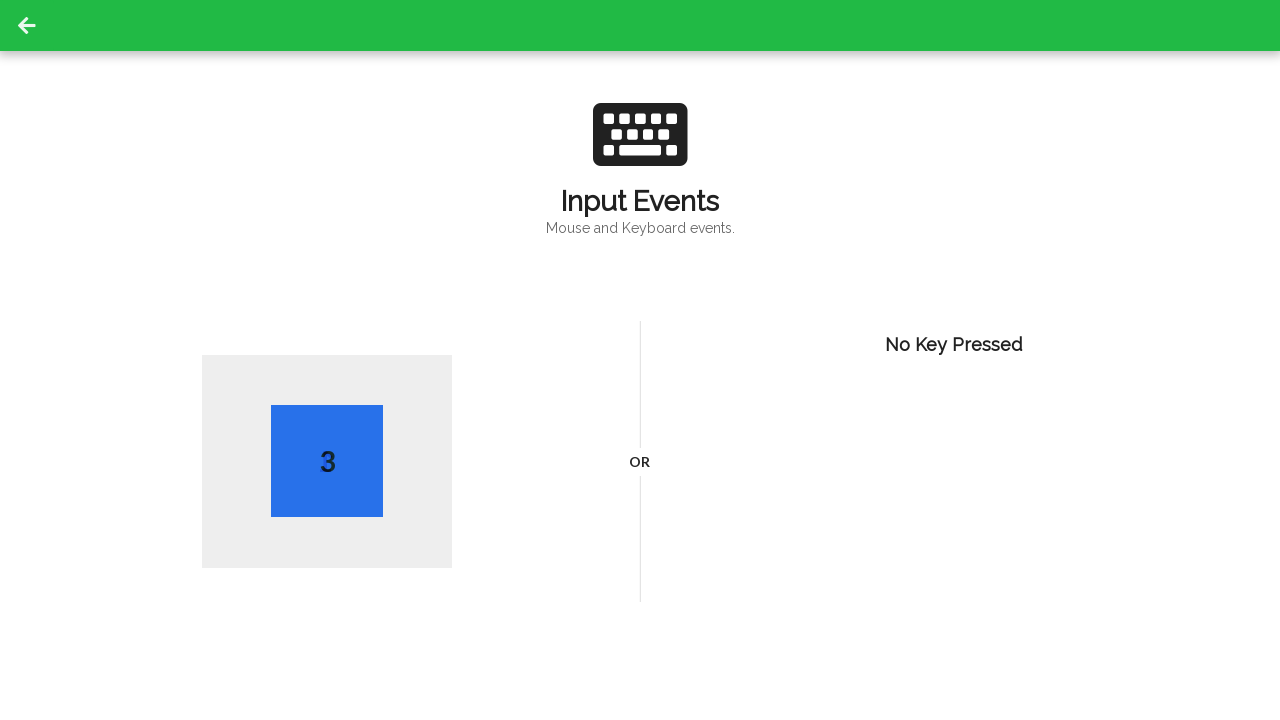